Tests the sorting functionality of a table by clicking on the first column header and verifying that the items are sorted alphabetically

Starting URL: https://rahulshettyacademy.com/seleniumPractise/#/offers

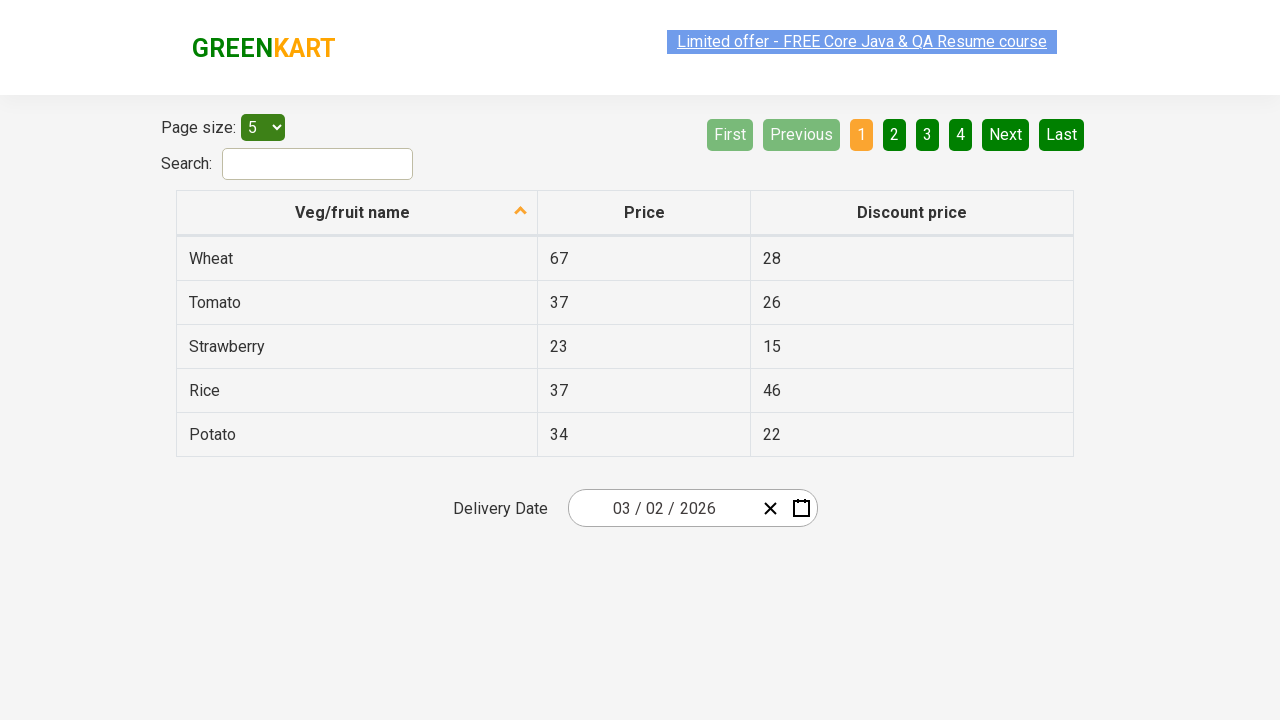

Clicked first column header to sort table at (353, 212) on xpath=//thead//th[1]/span[1]
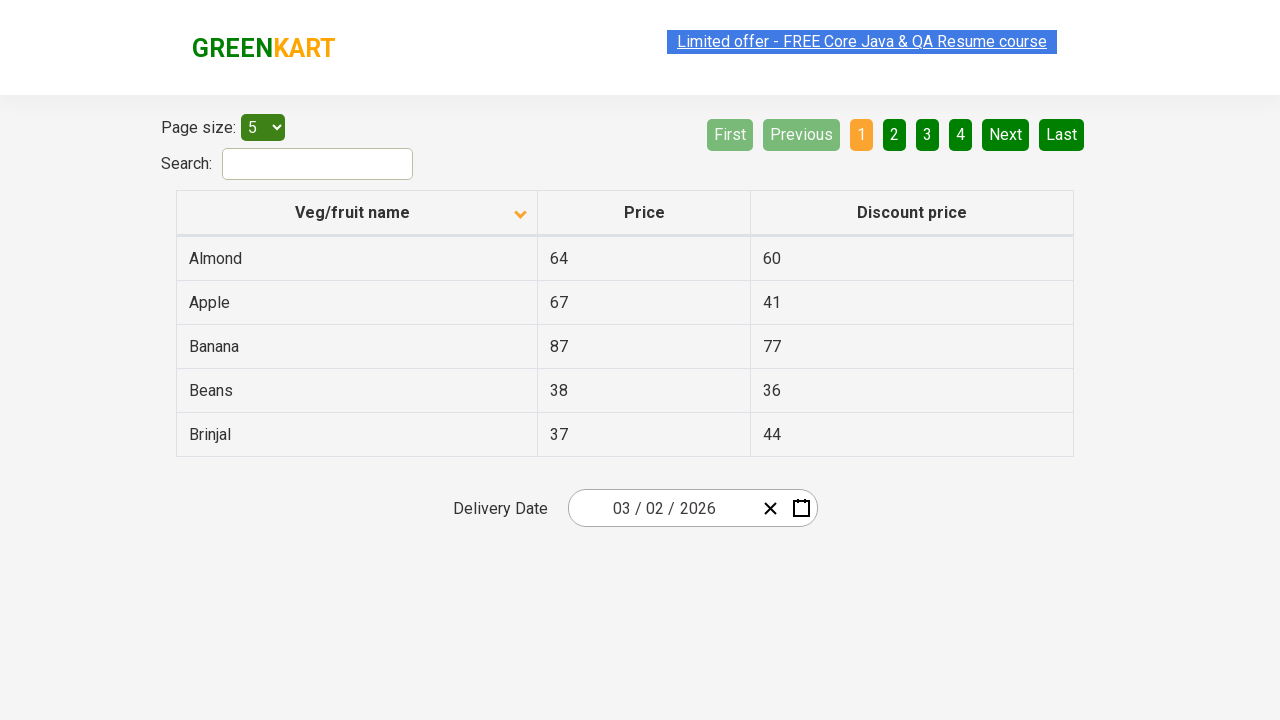

Table items loaded and visible
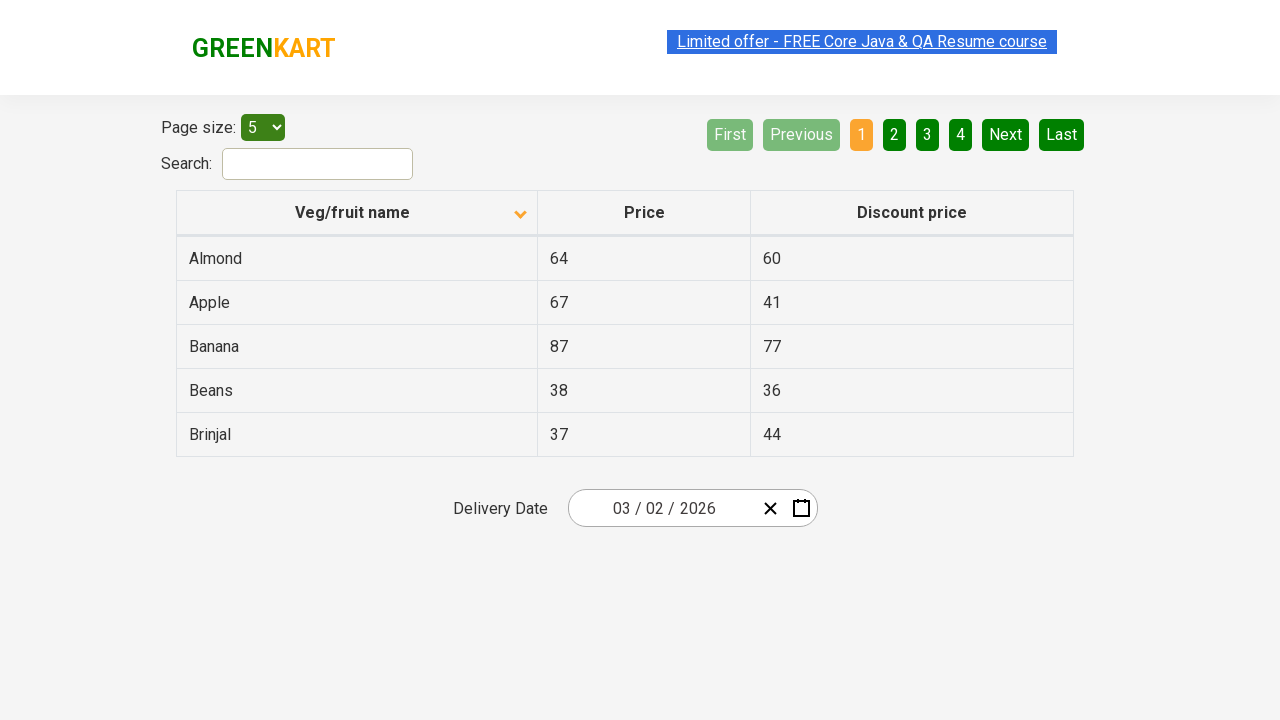

Retrieved all items from first column
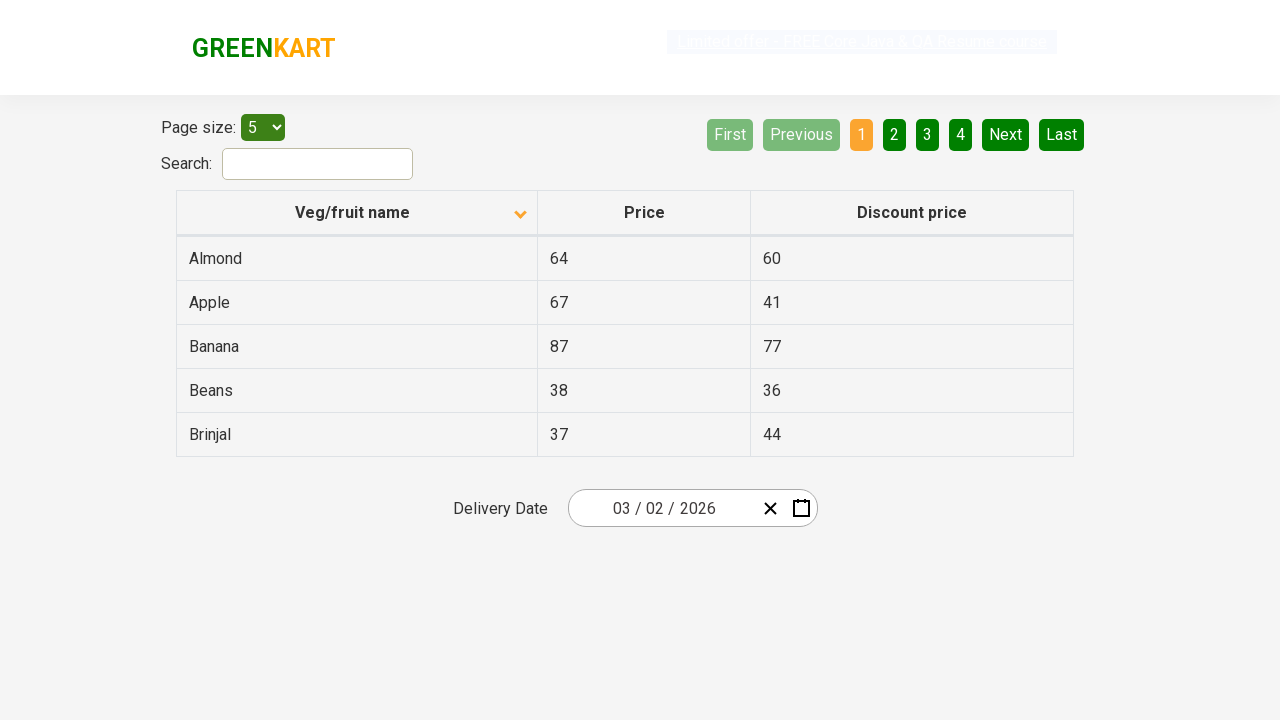

Extracted text content from 5 items: ['Almond', 'Apple', 'Banana', 'Beans', 'Brinjal']
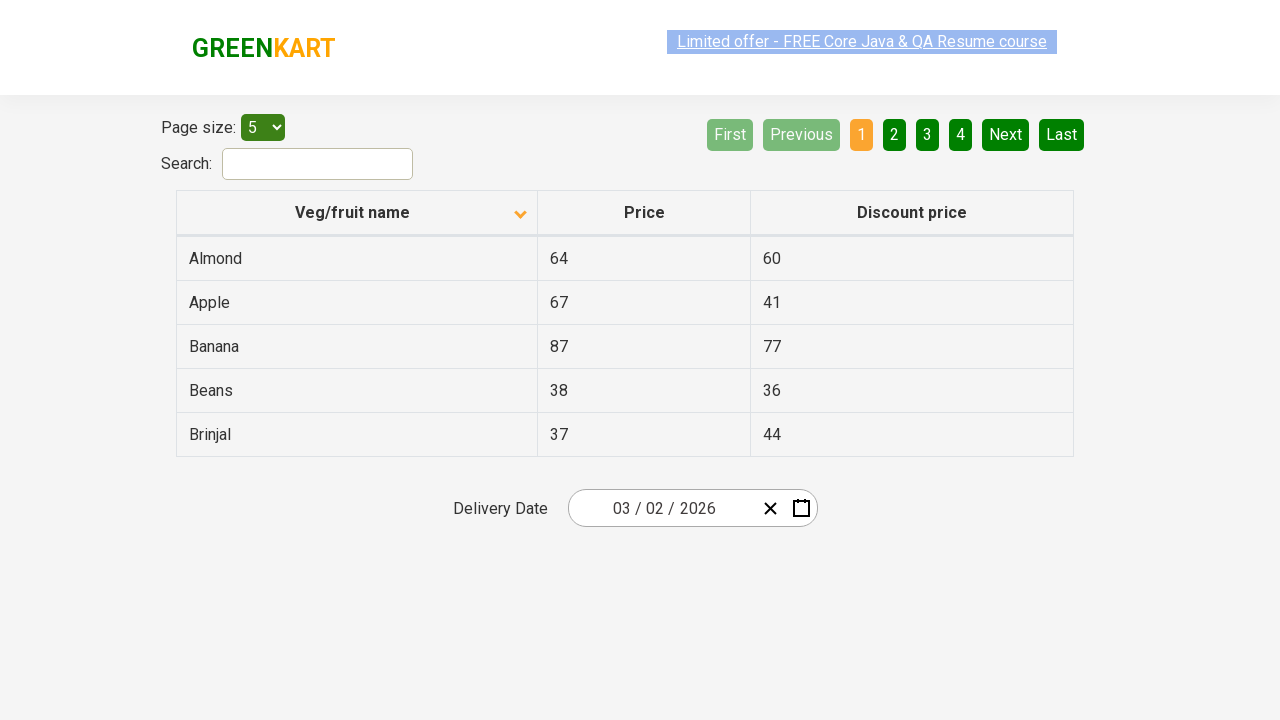

Created sorted reference list
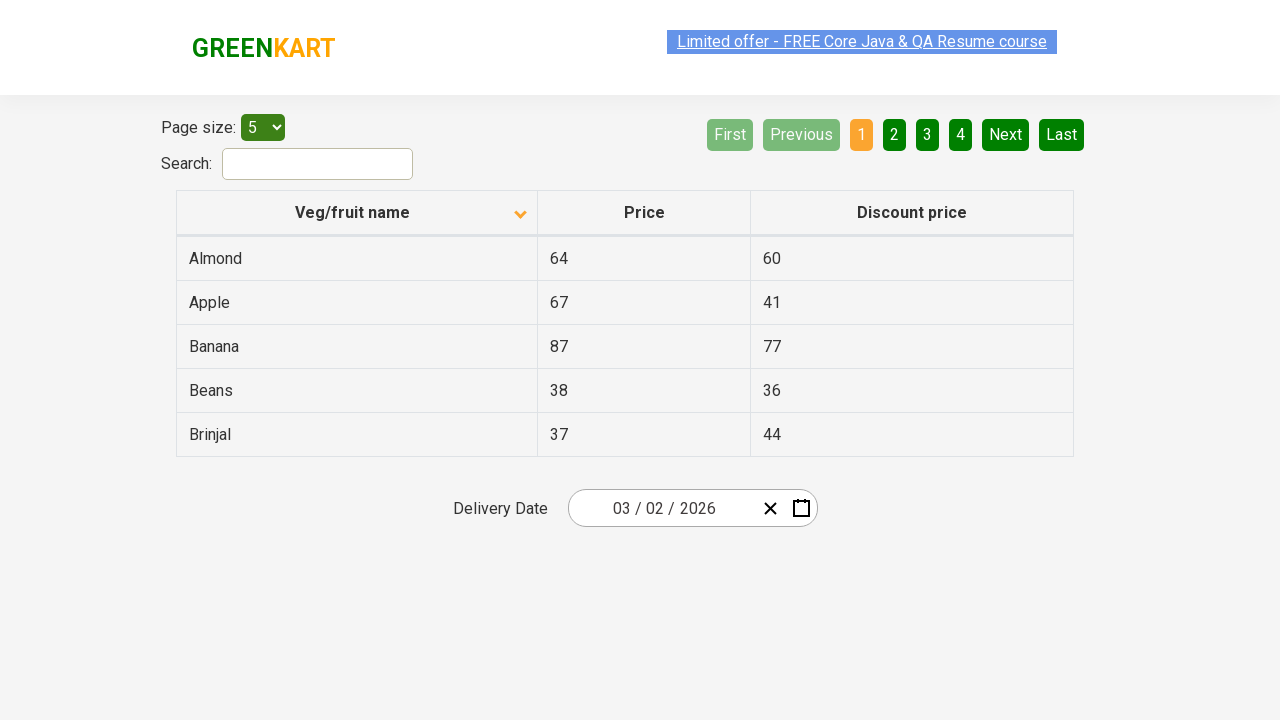

Assertion passed: table items are sorted alphabetically
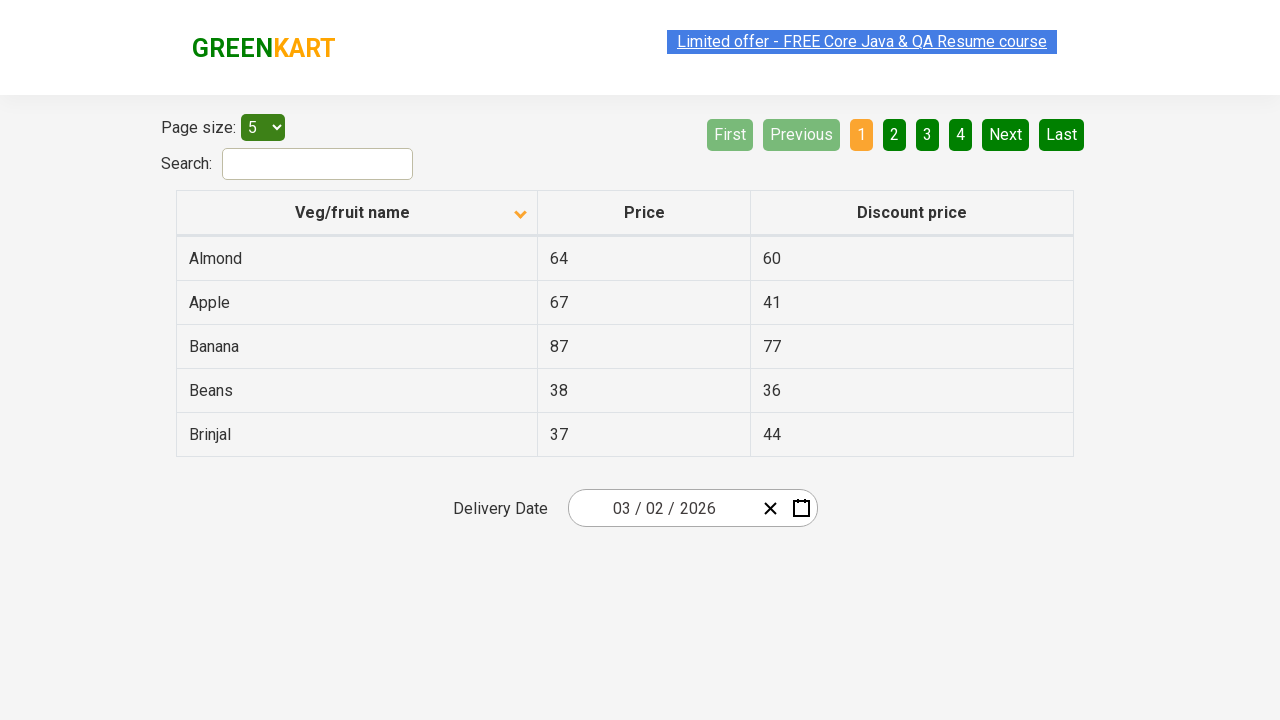

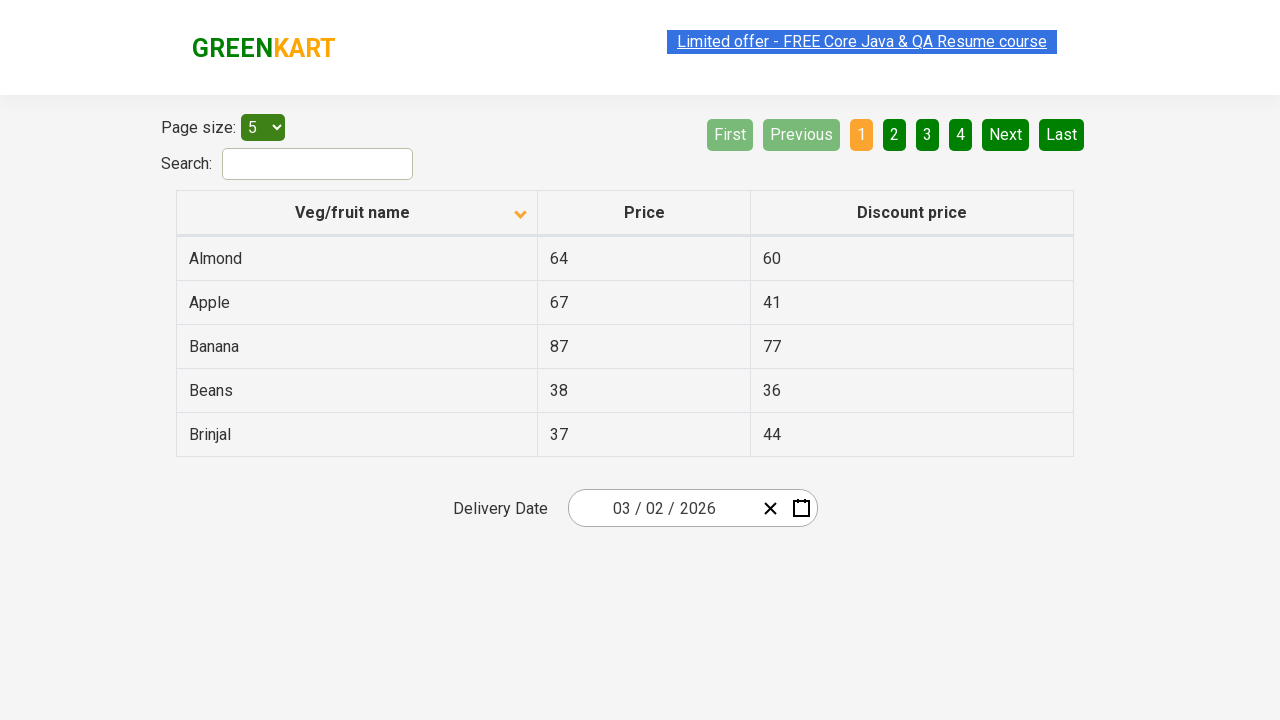